Tests browser navigation controls by going back, forward, and refreshing the page after loading Trello homepage

Starting URL: https://trello.com/

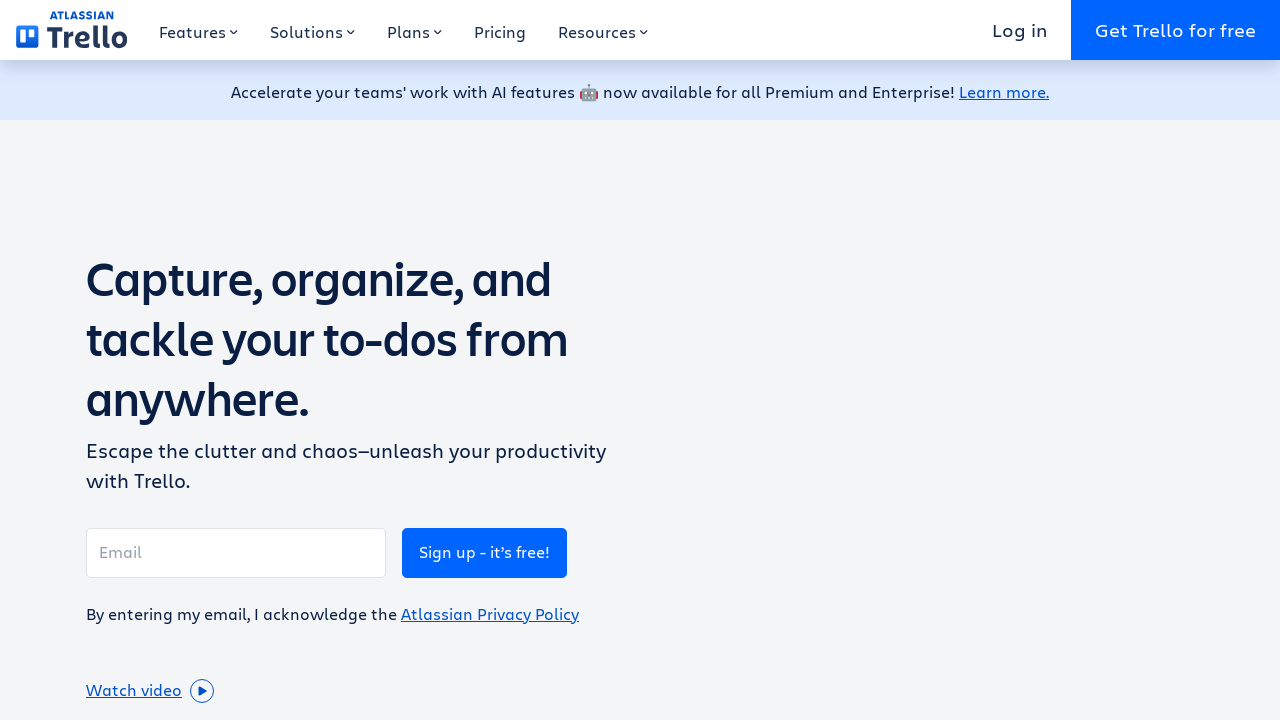

Navigated back using browser back button
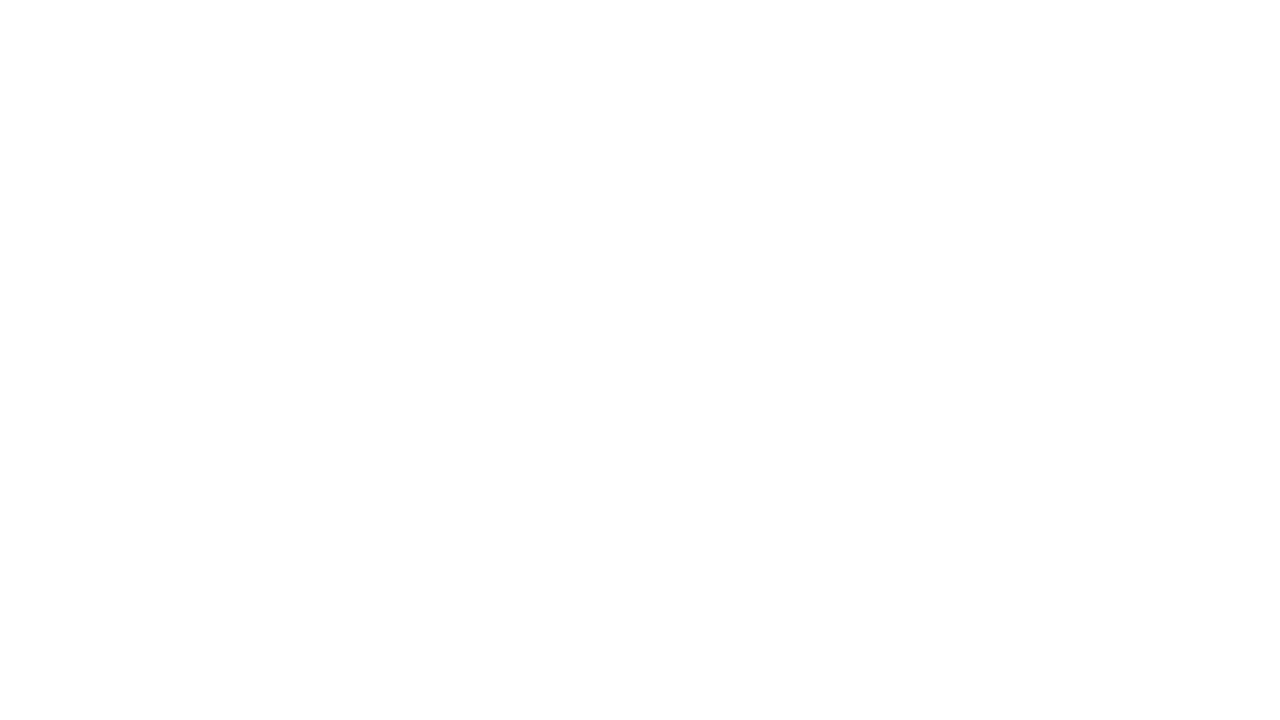

Navigated forward using browser forward button
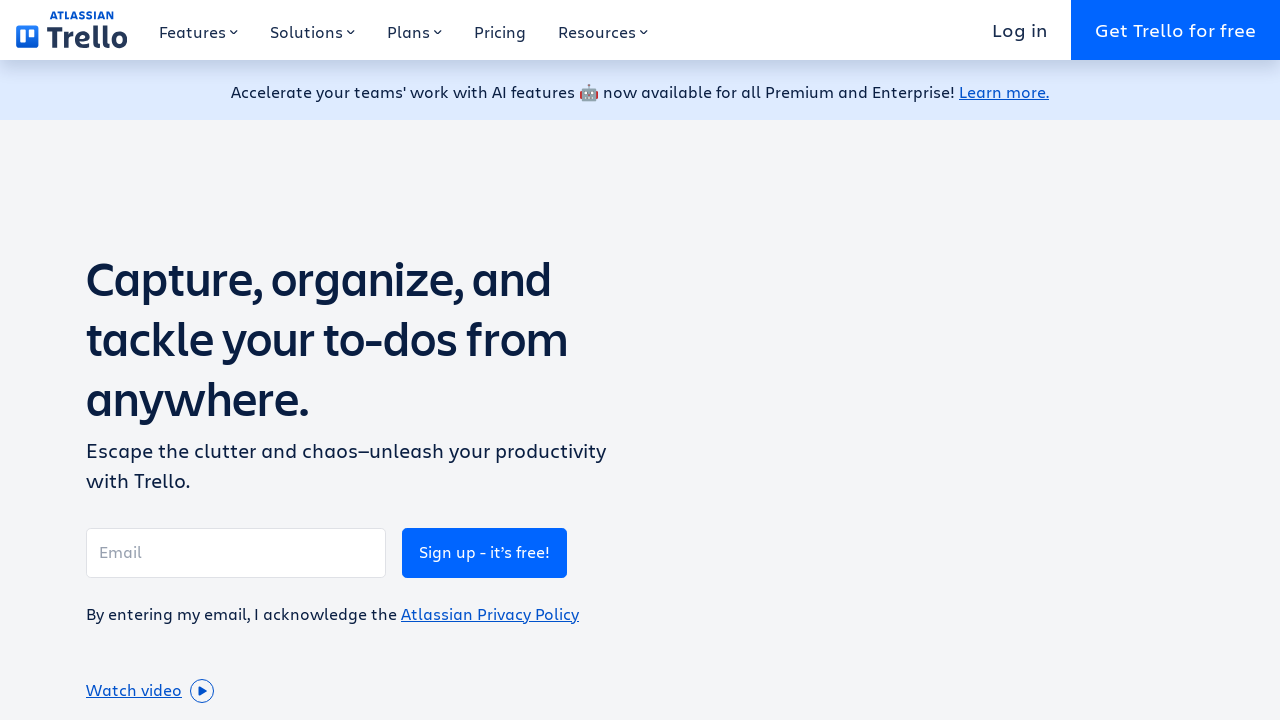

Refreshed the page
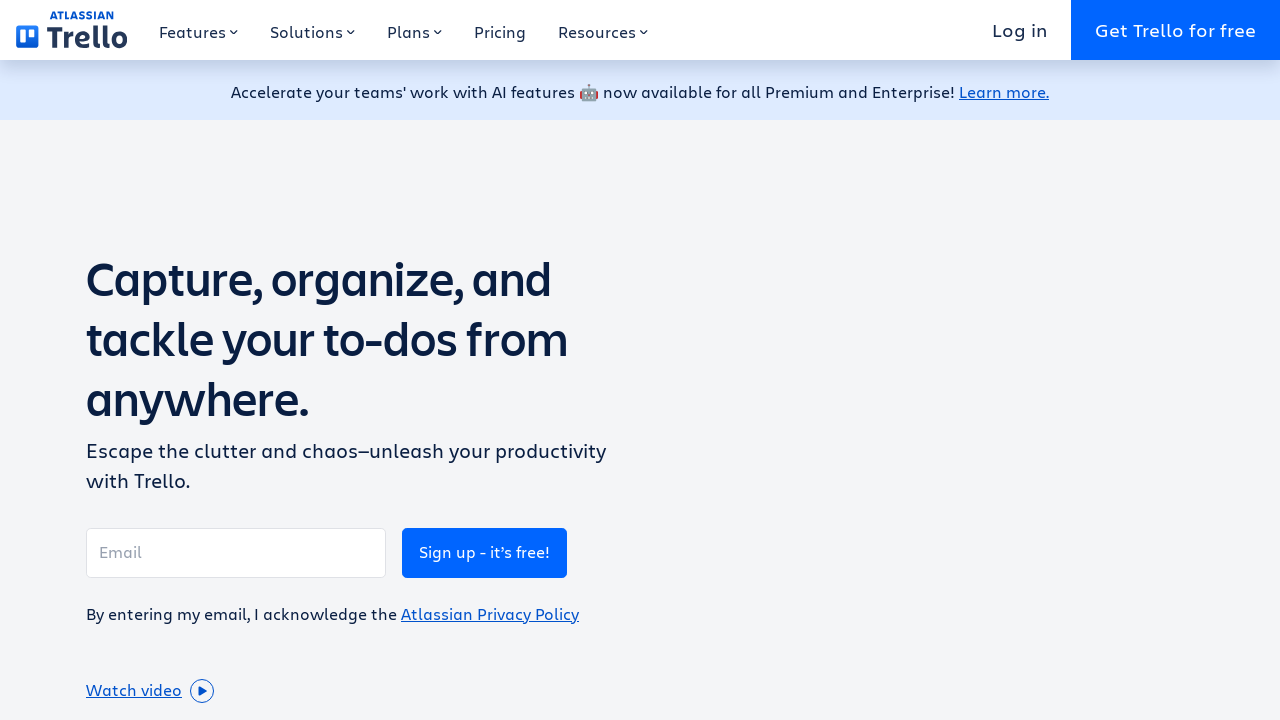

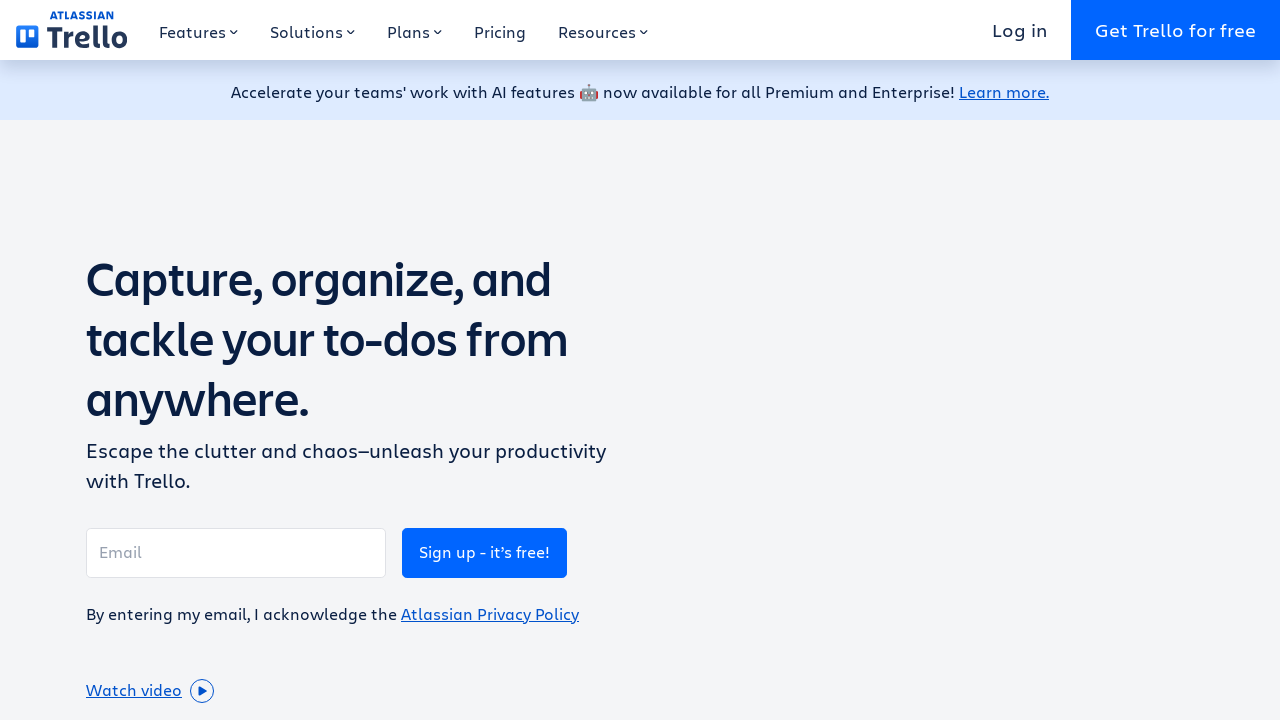